Navigates to a test website with broken links and verifies that link elements are present on the page

Starting URL: http://www.deadlinkcity.com/

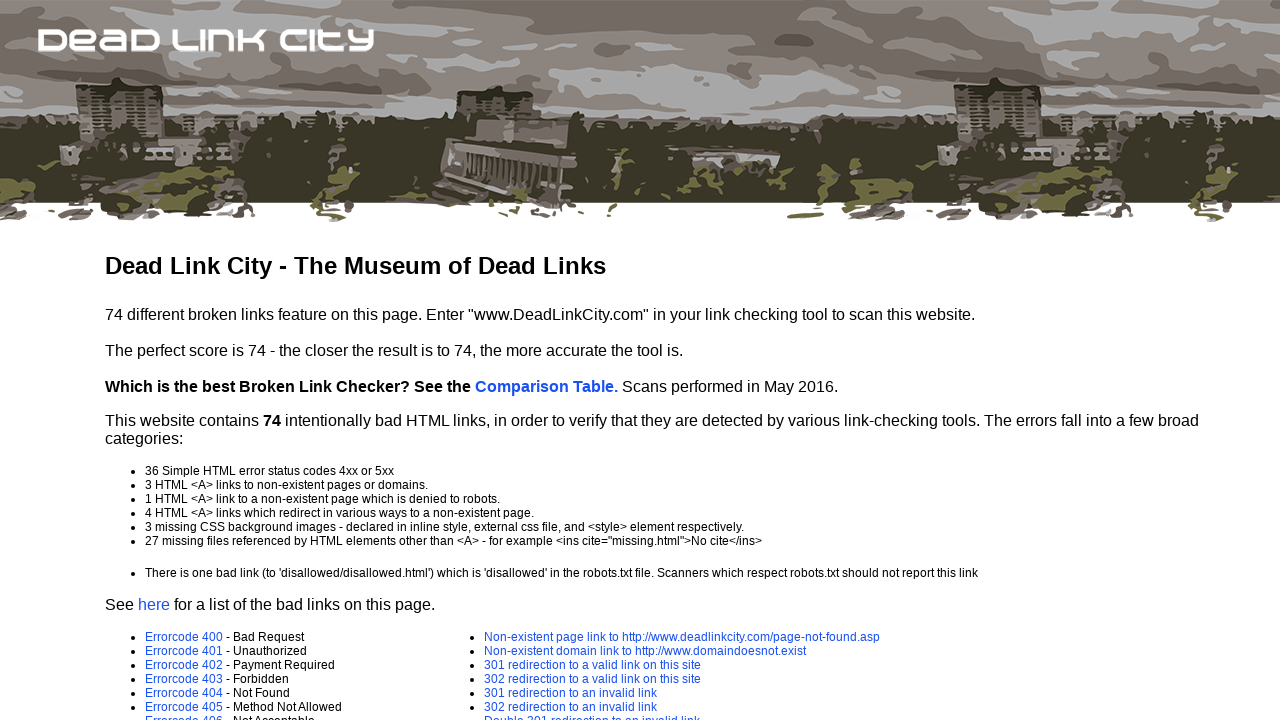

Waited for page to reach networkidle state
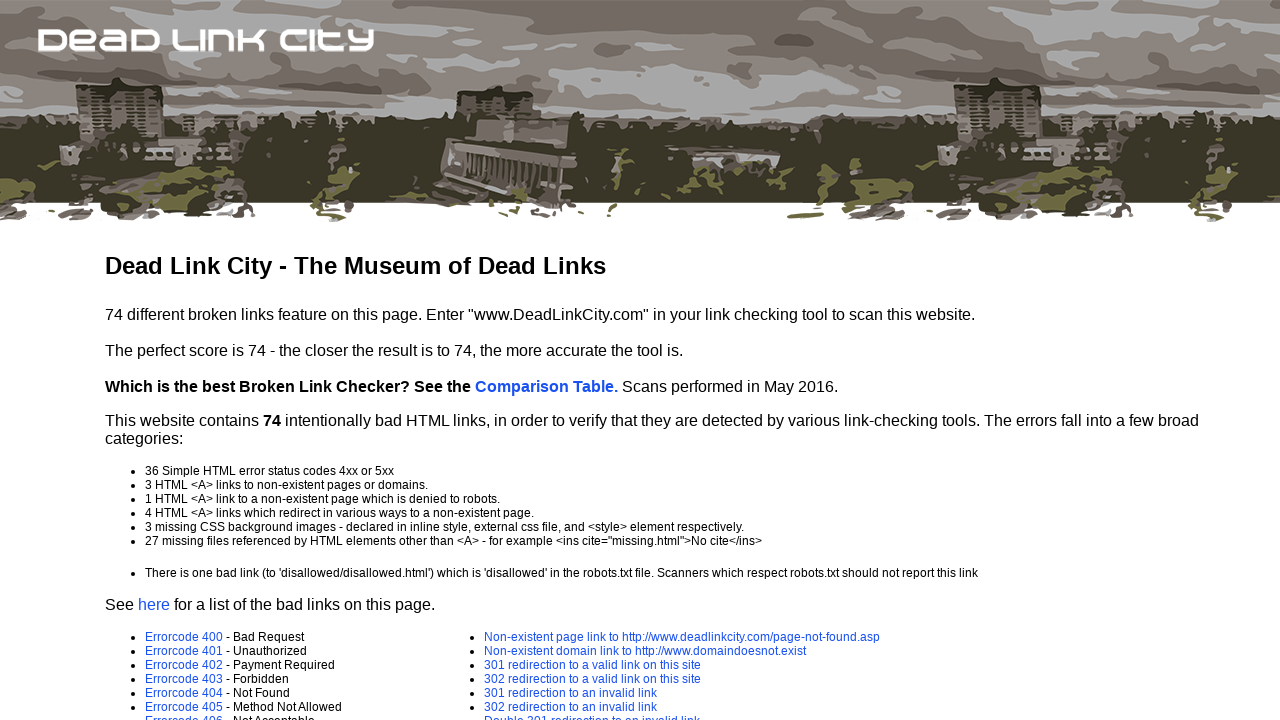

Retrieved all link elements from the page
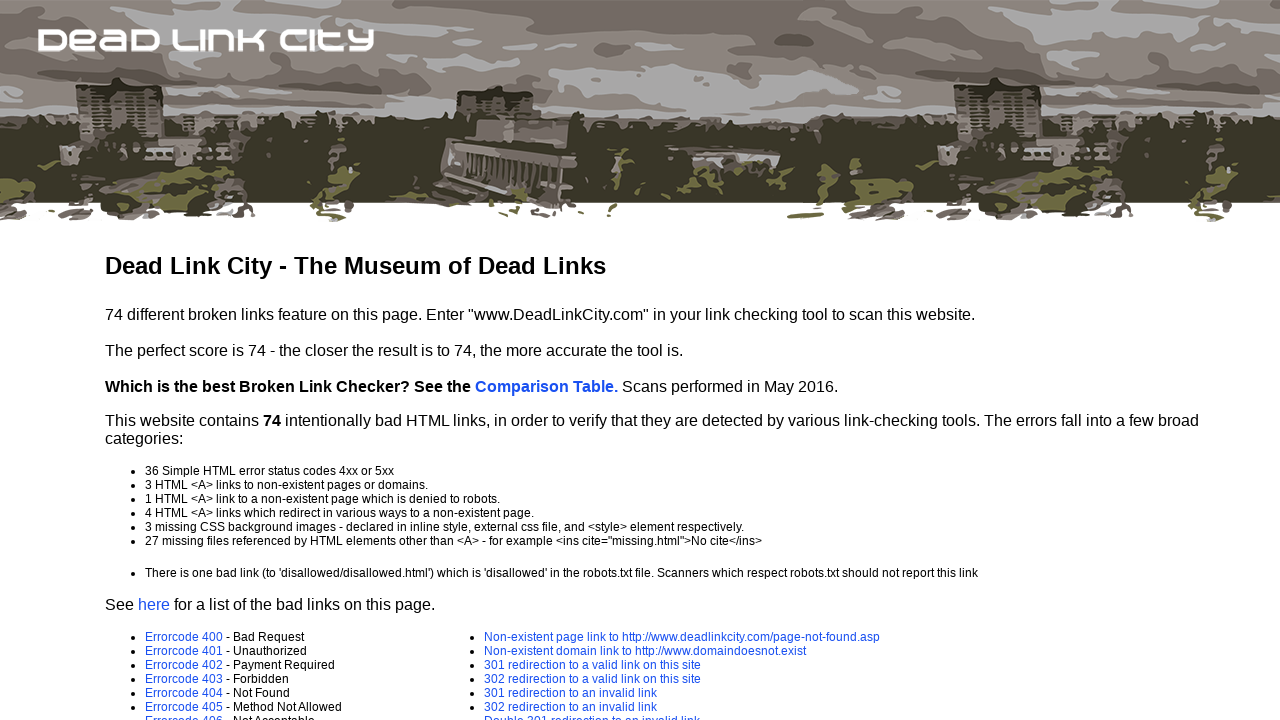

Verified that links are present on the page (found 48 links)
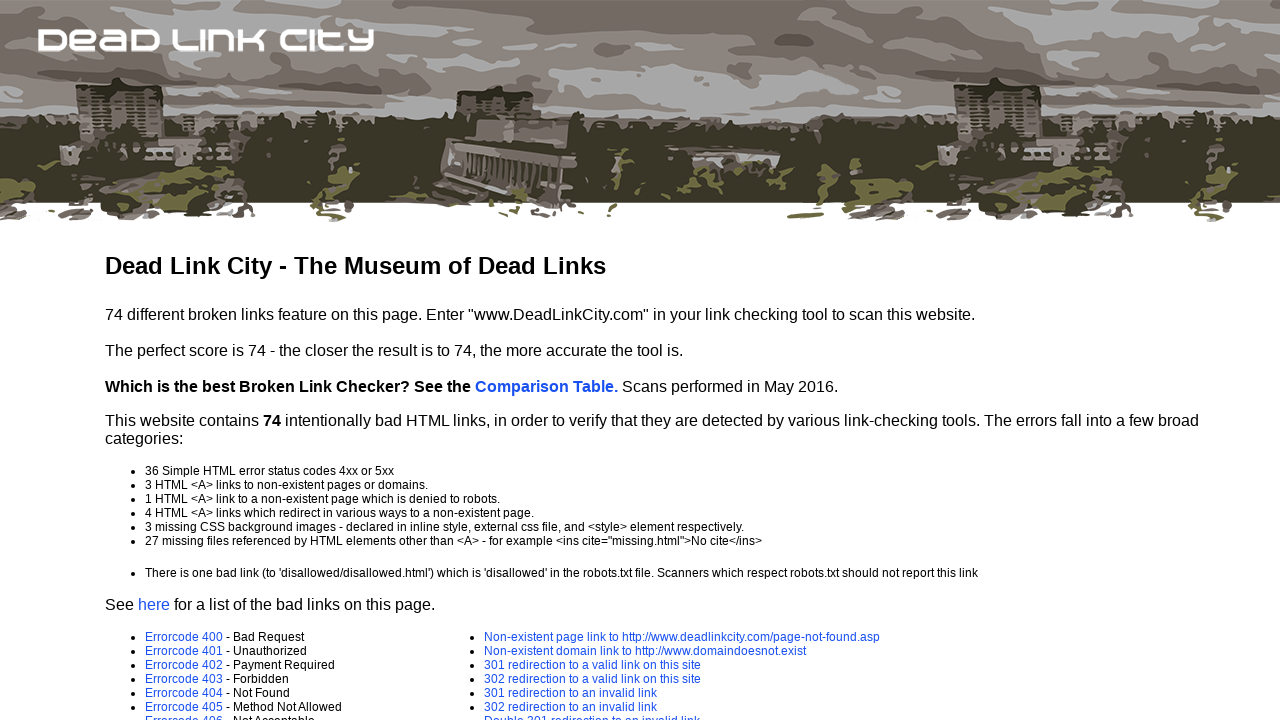

Retrieved href attribute from link: /comparison.asp
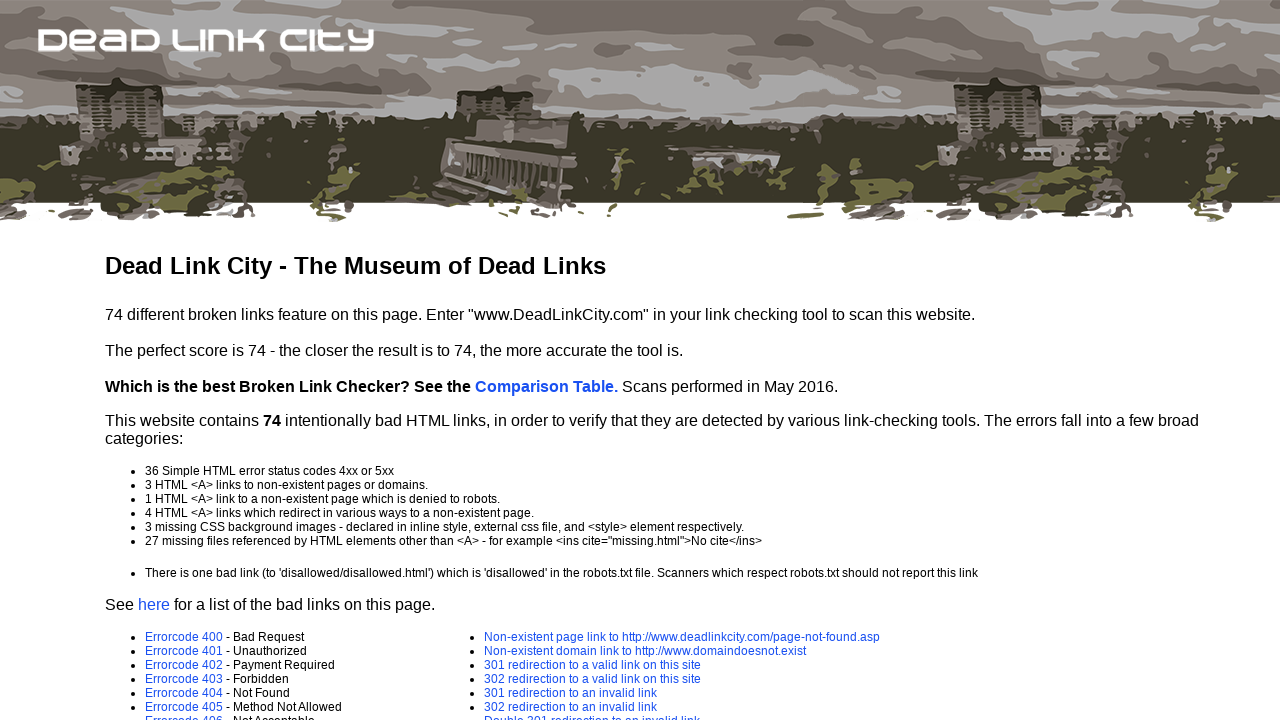

Hovered over visible link to verify interactivity at (546, 386) on a >> nth=0
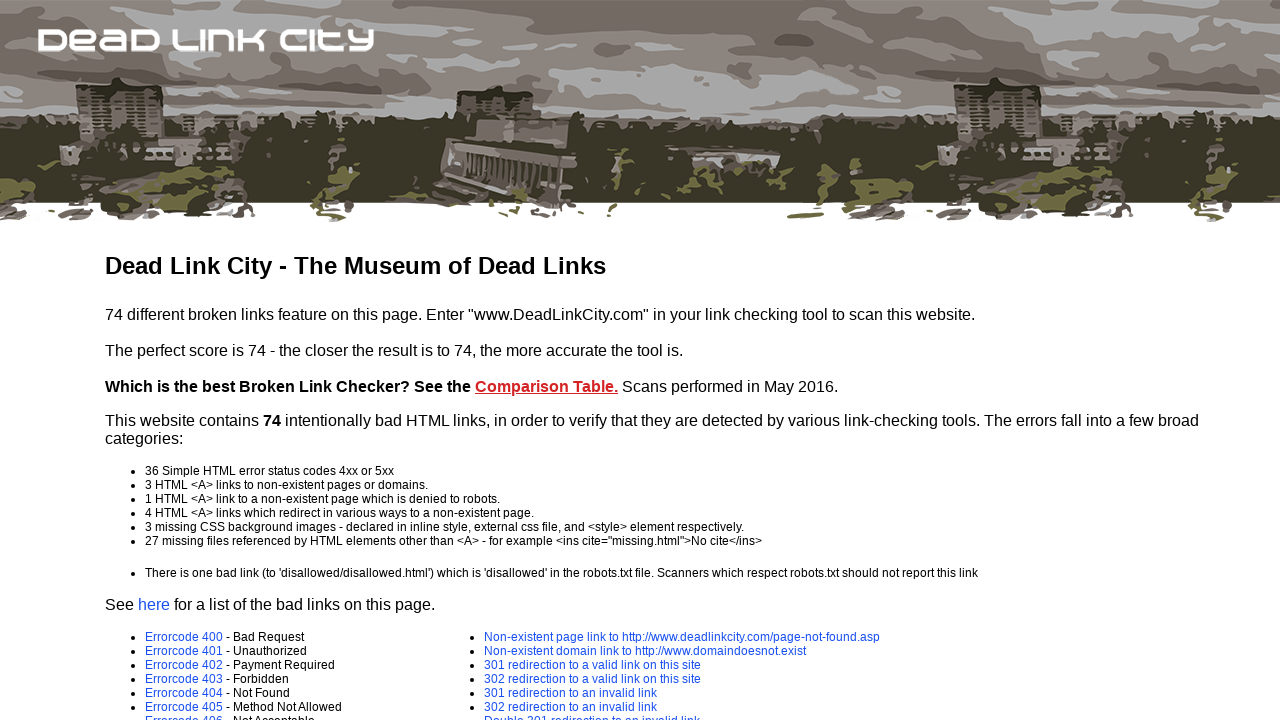

Retrieved href attribute from link: errorlist.asp
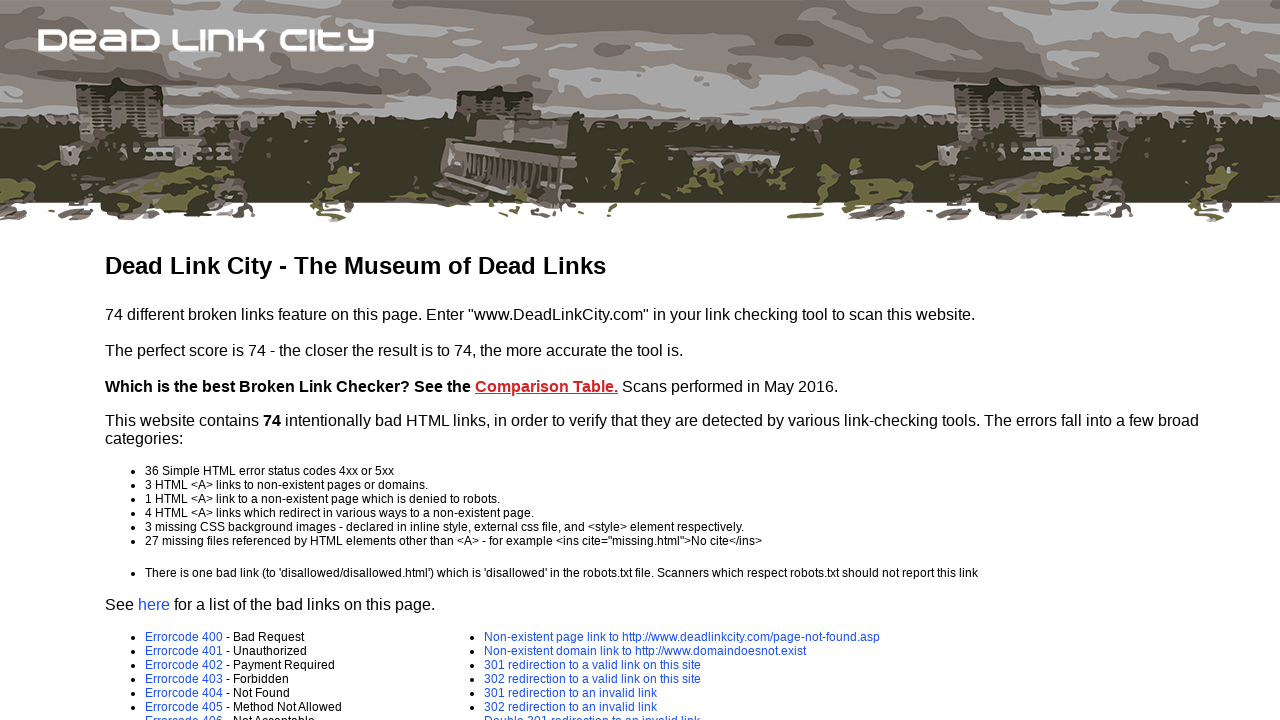

Hovered over visible link to verify interactivity at (154, 604) on a >> nth=1
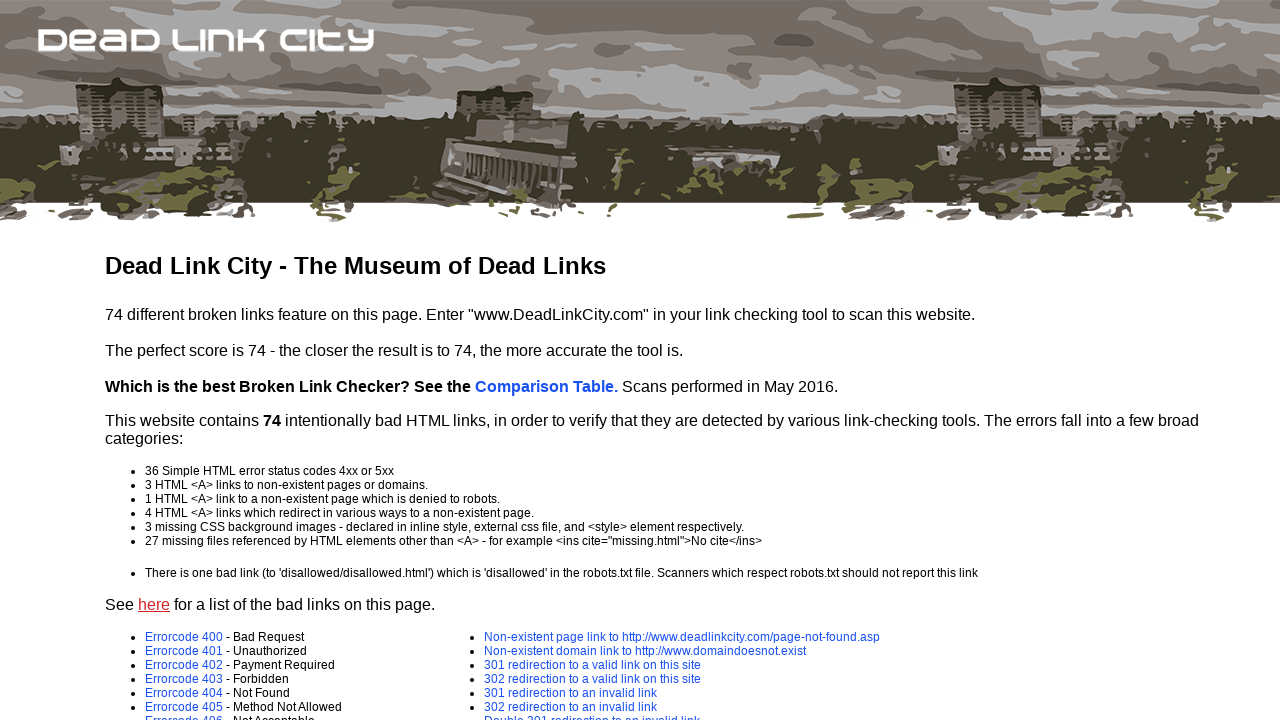

Retrieved href attribute from link: error-page.asp?e=400
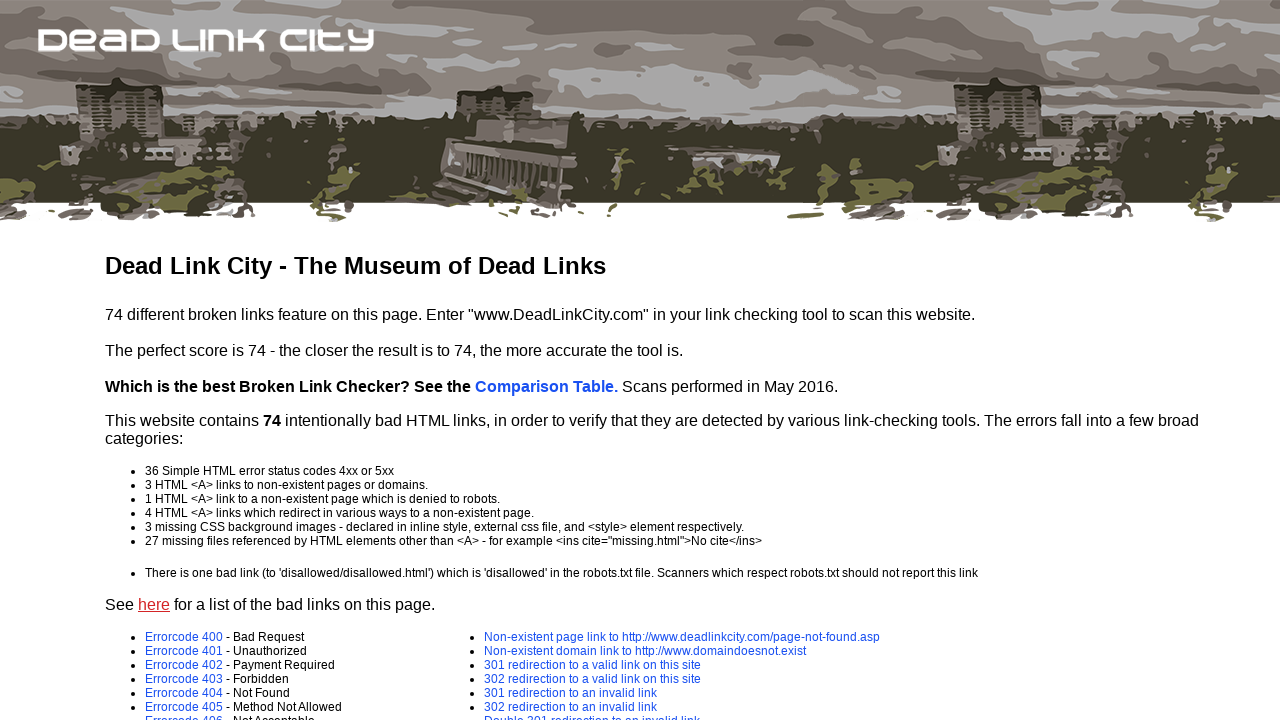

Hovered over visible link to verify interactivity at (184, 637) on a >> nth=2
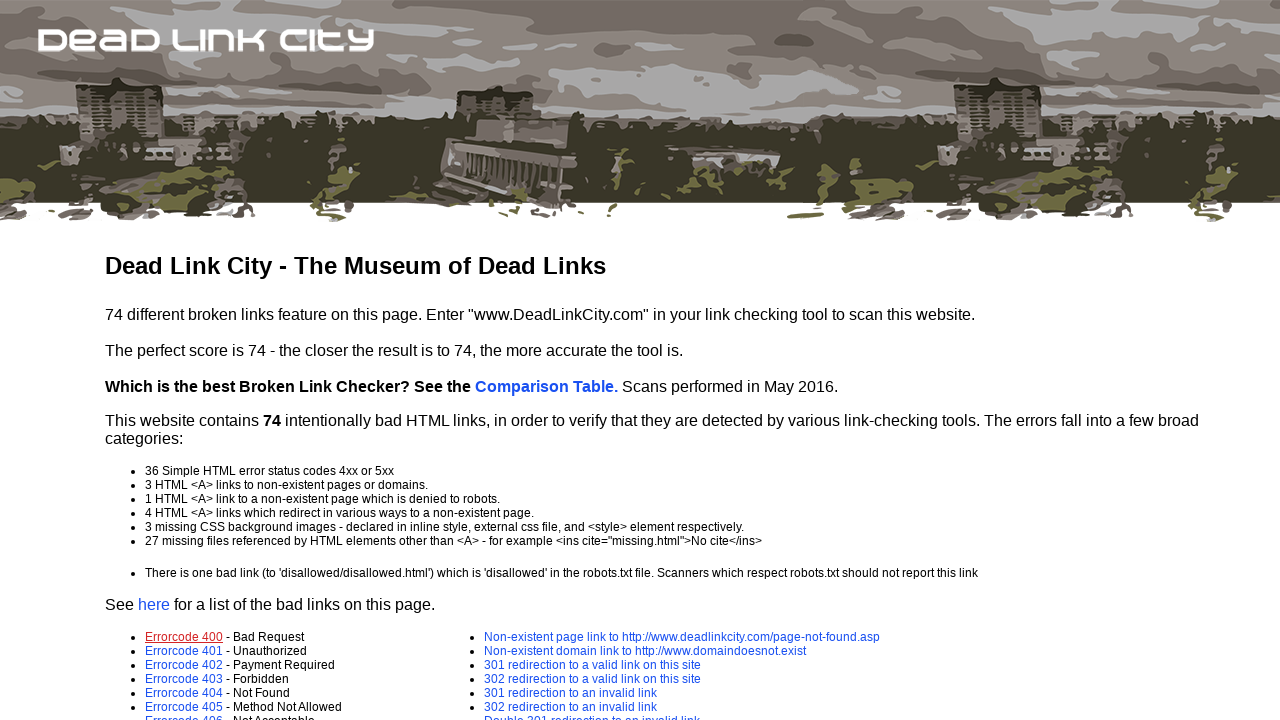

Retrieved href attribute from link: error-page.asp?e=401
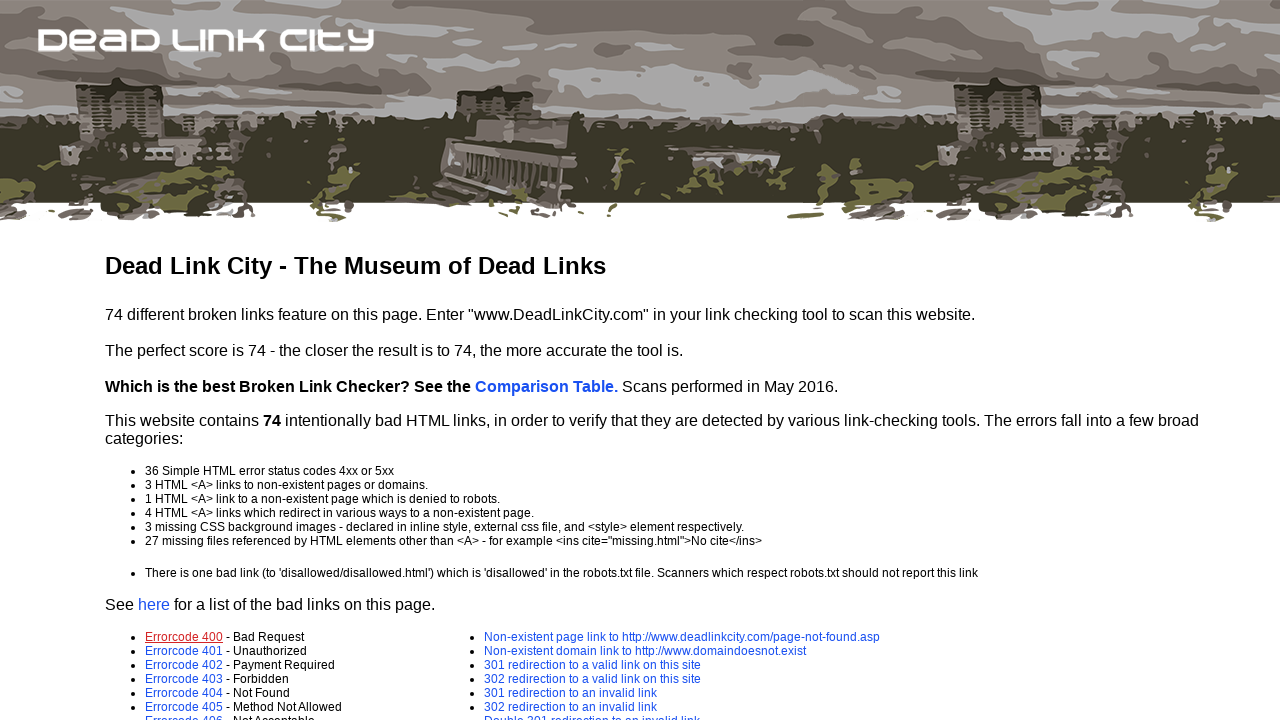

Hovered over visible link to verify interactivity at (184, 651) on a >> nth=3
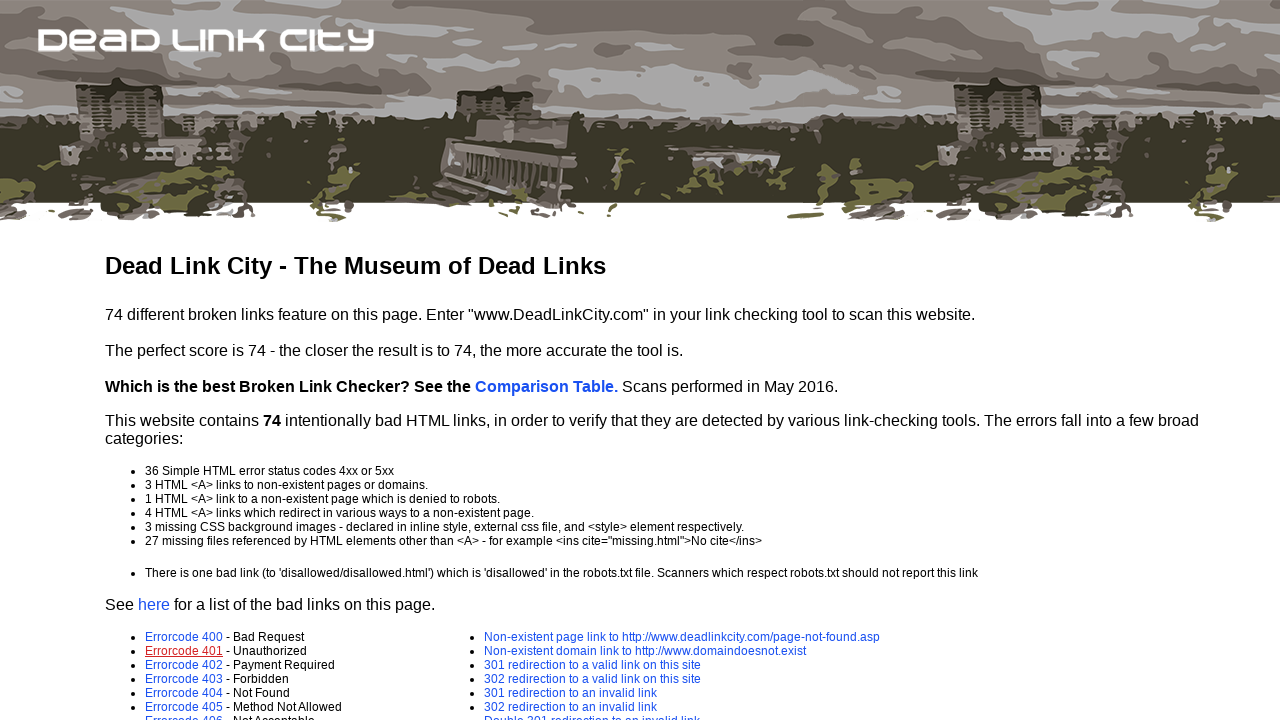

Retrieved href attribute from link: error-page.asp?e=402
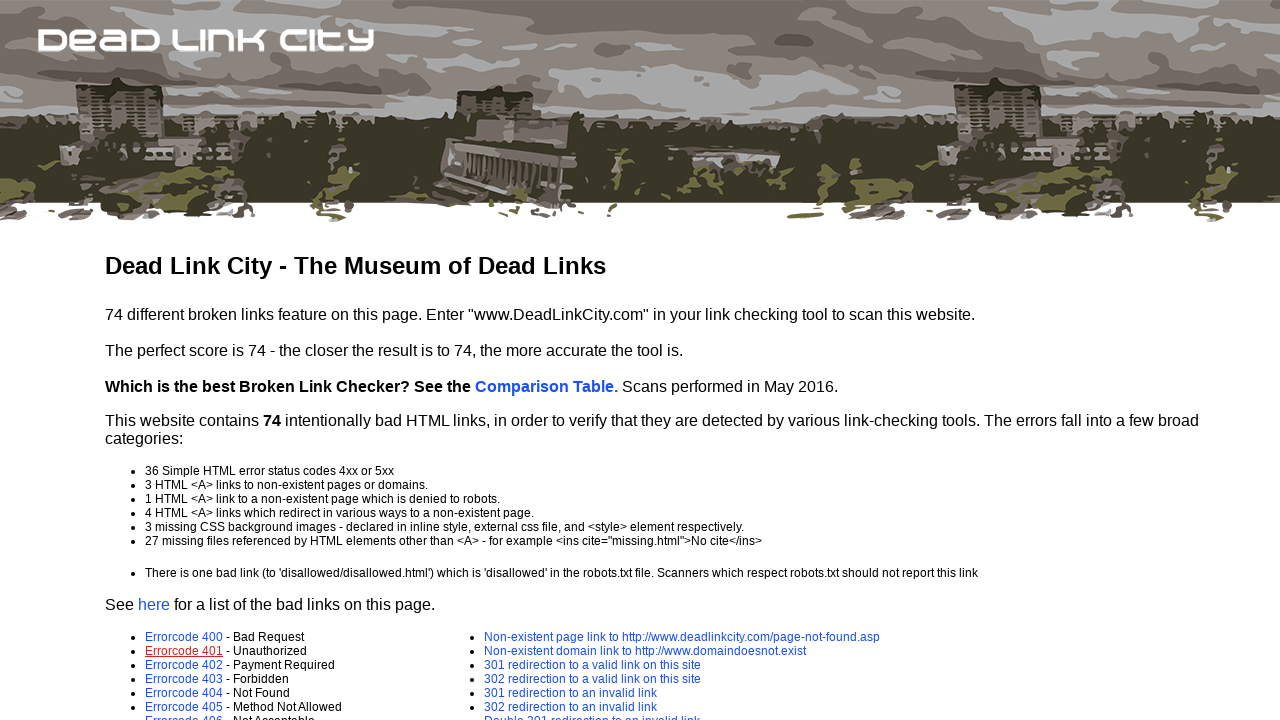

Hovered over visible link to verify interactivity at (184, 665) on a >> nth=4
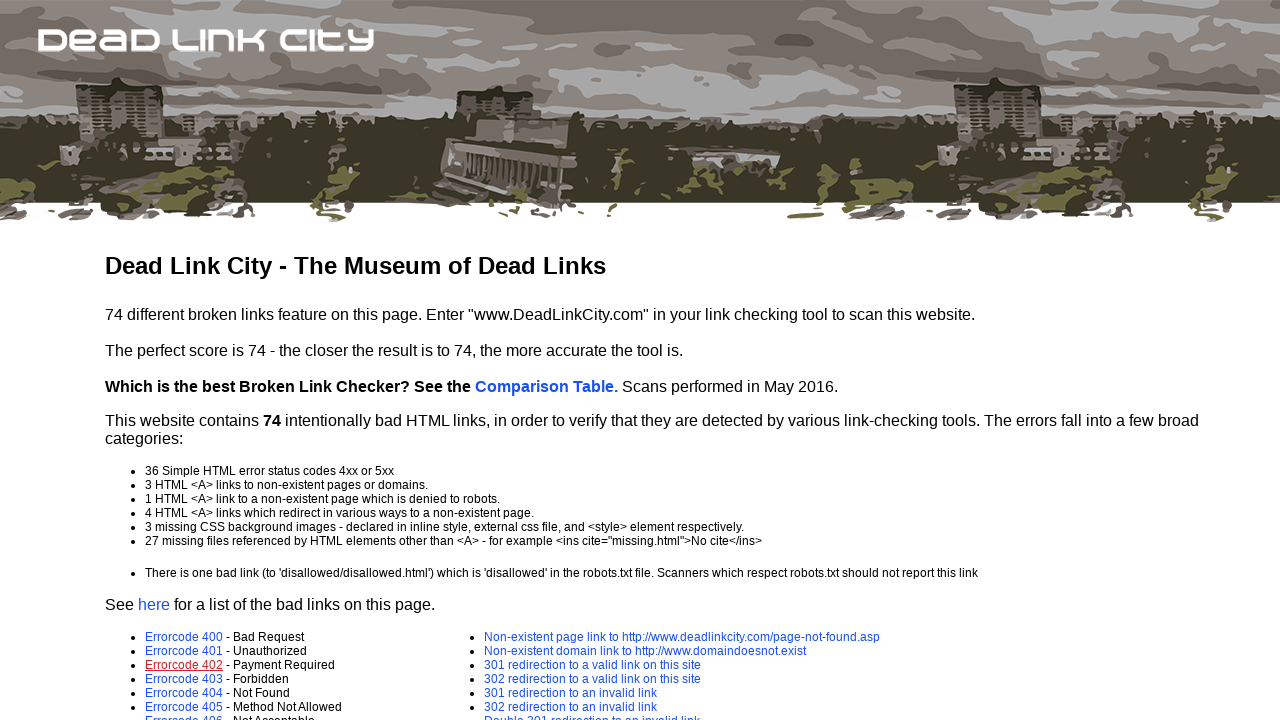

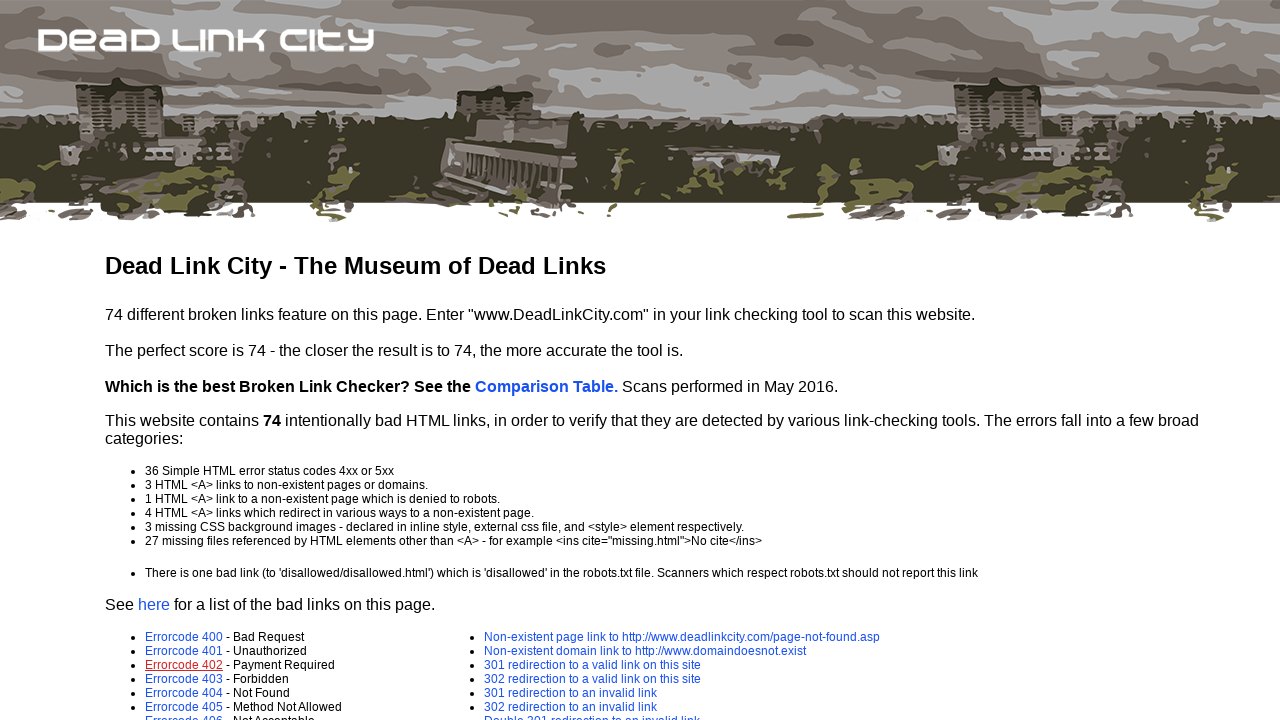